Tests clicking on the OrangeHRM, Inc link (likely a footer attribution link) from the login page, which opens the company website.

Starting URL: https://opensource-demo.orangehrmlive.com/web/index.php/auth/login

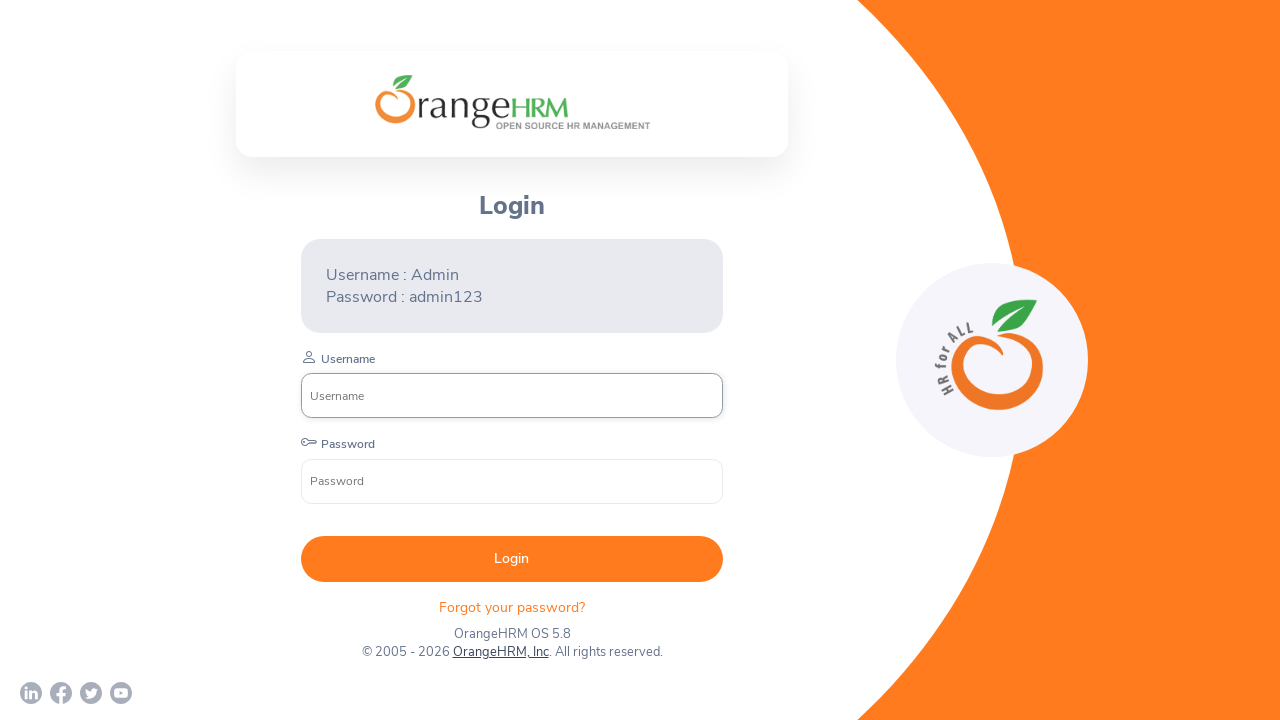

Clicked on the OrangeHRM, Inc link in the footer at (500, 652) on xpath=//a[normalize-space()='OrangeHRM, Inc']
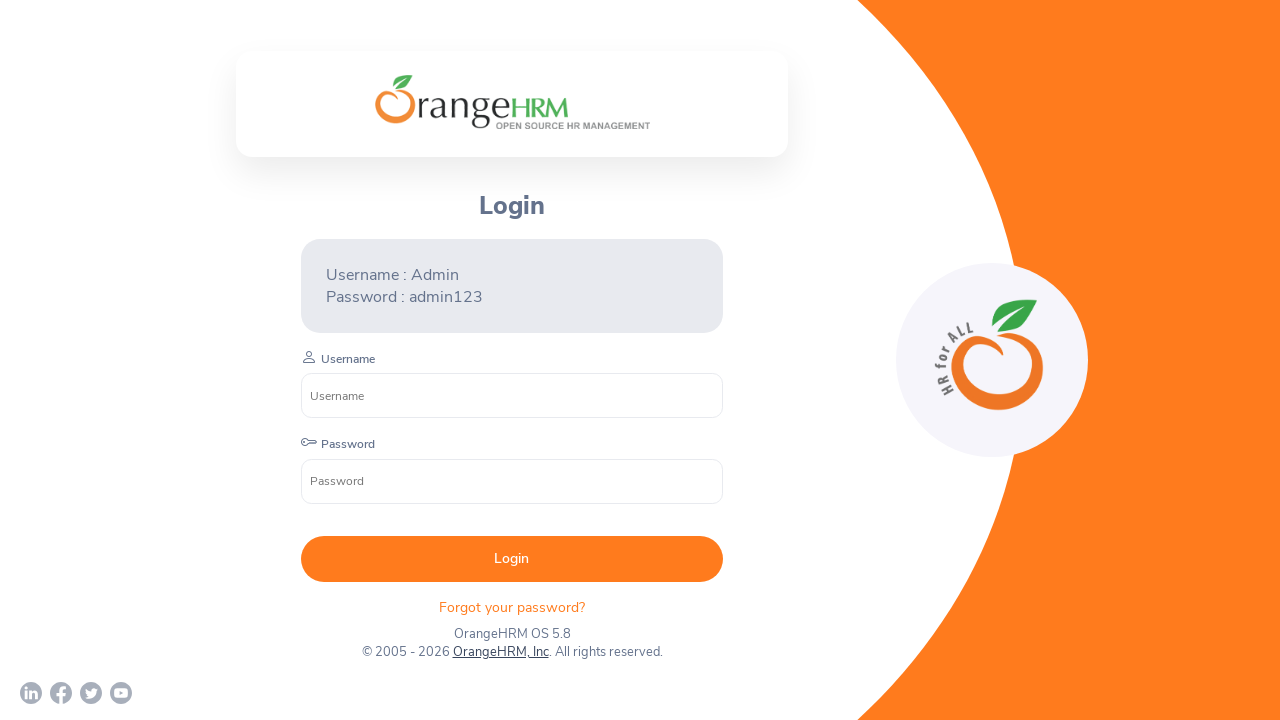

Waited 5 seconds for the company website to load
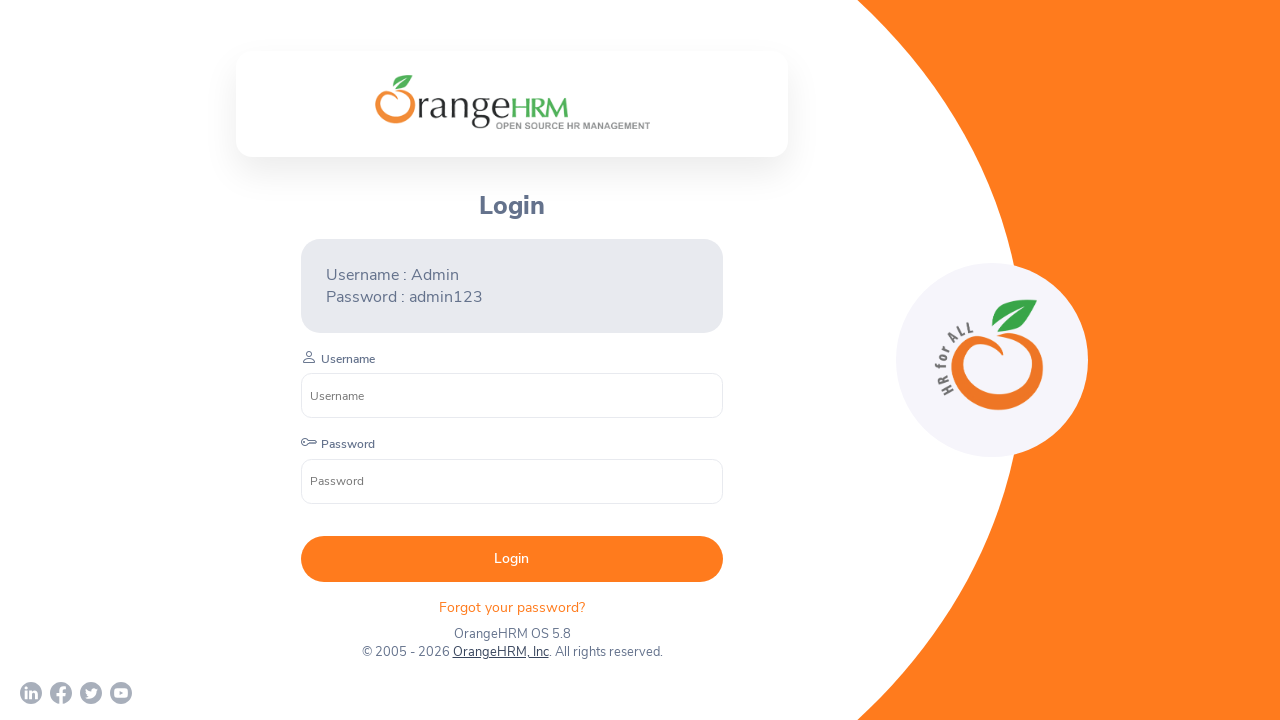

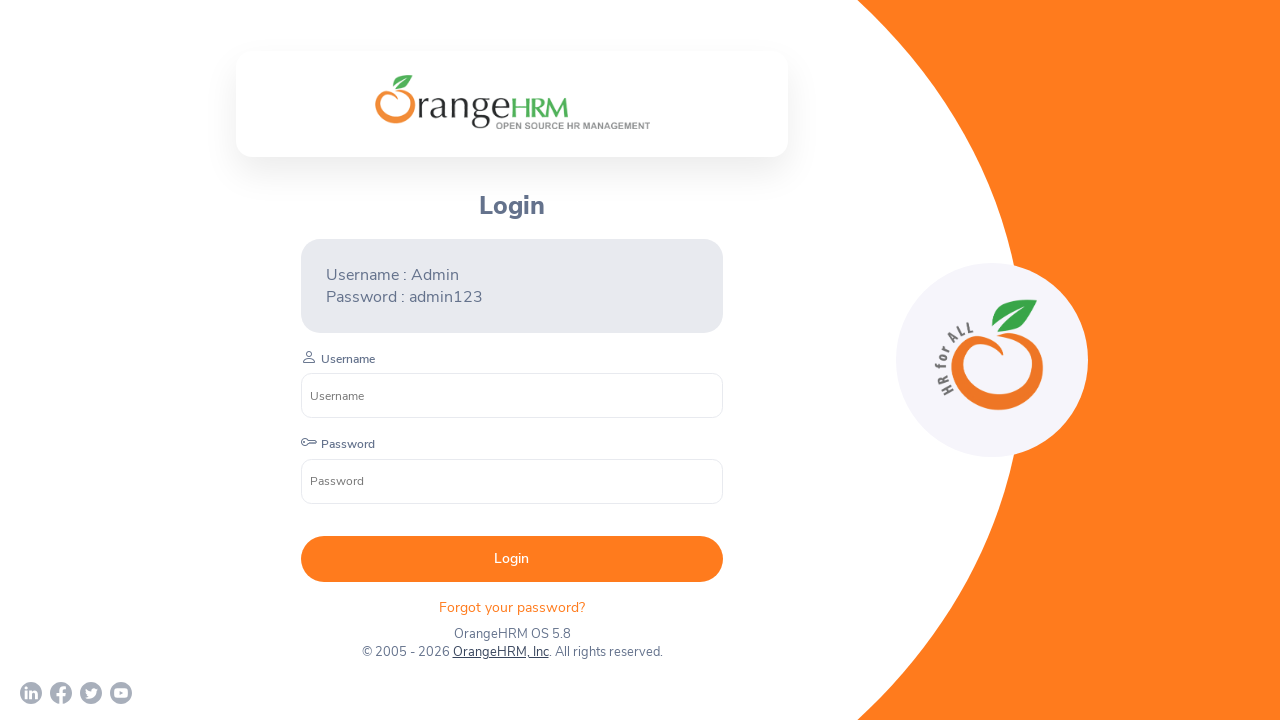